Navigates to the Demoblaze demo e-commerce site and verifies that product devices are displayed on the homepage by waiting for product cards to load.

Starting URL: https://www.demoblaze.com/

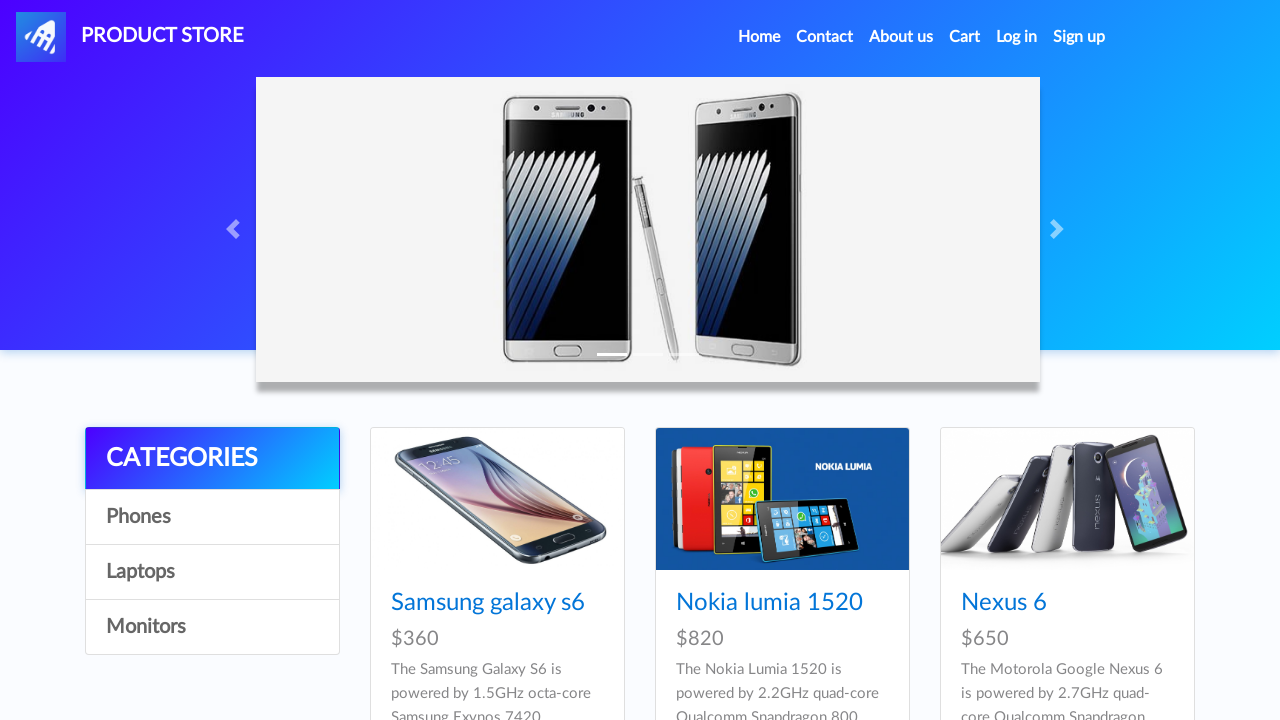

Waited for product cards to load on the homepage
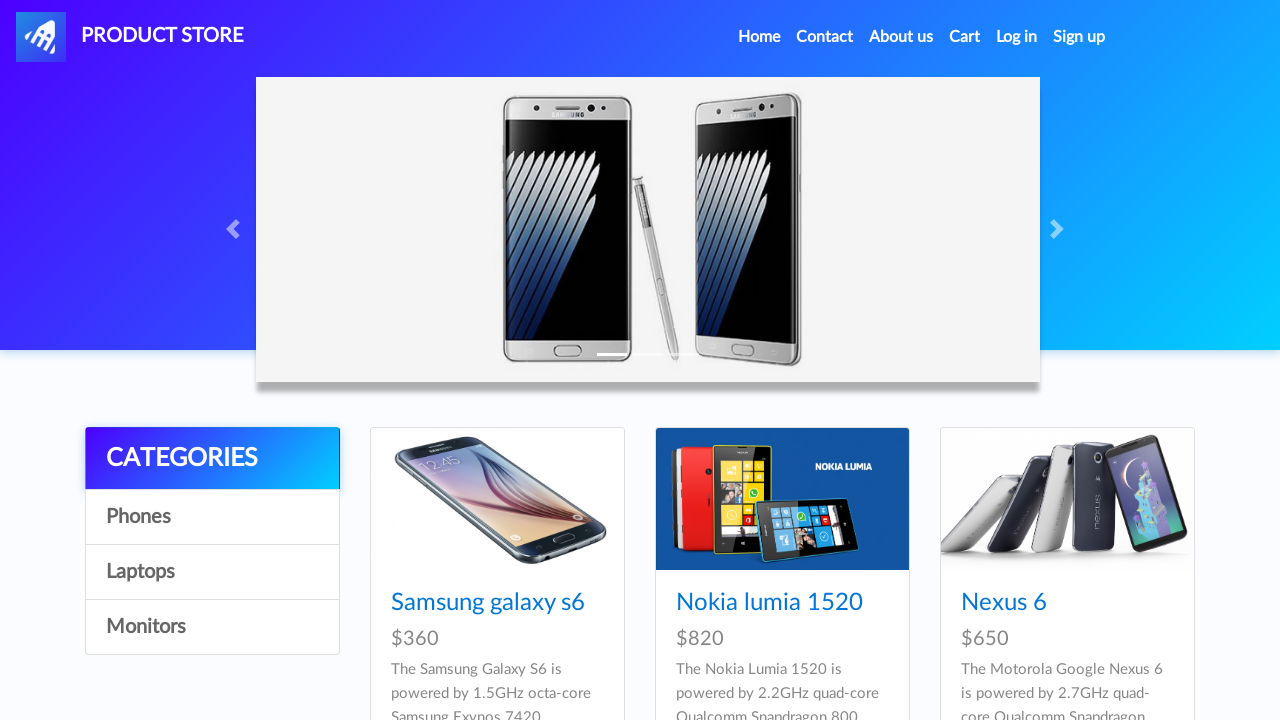

Located product card elements
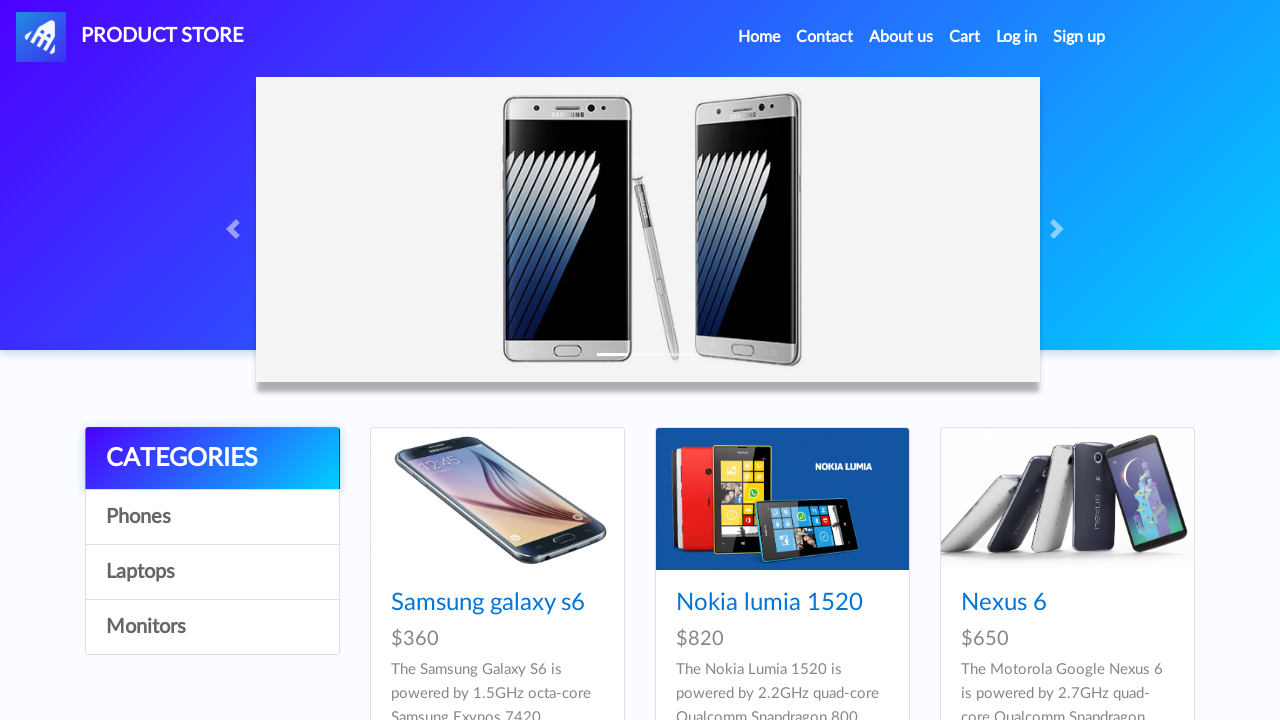

Verified that at least one product card is visible
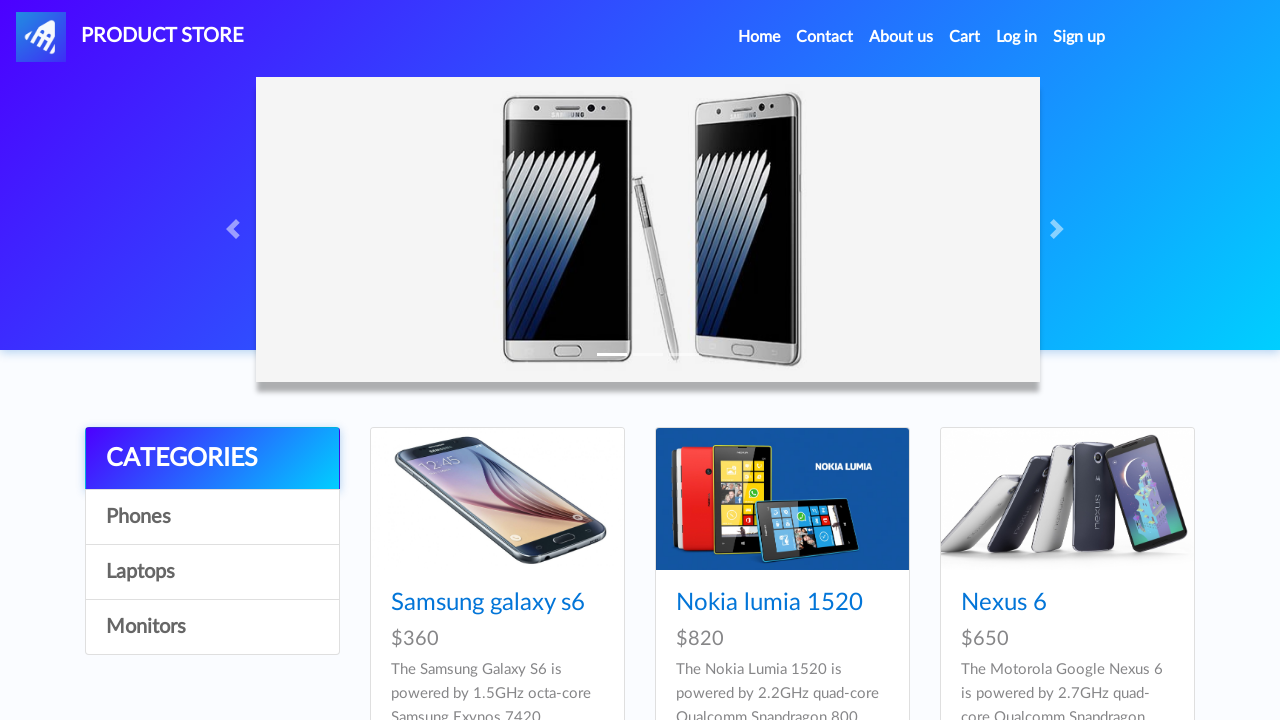

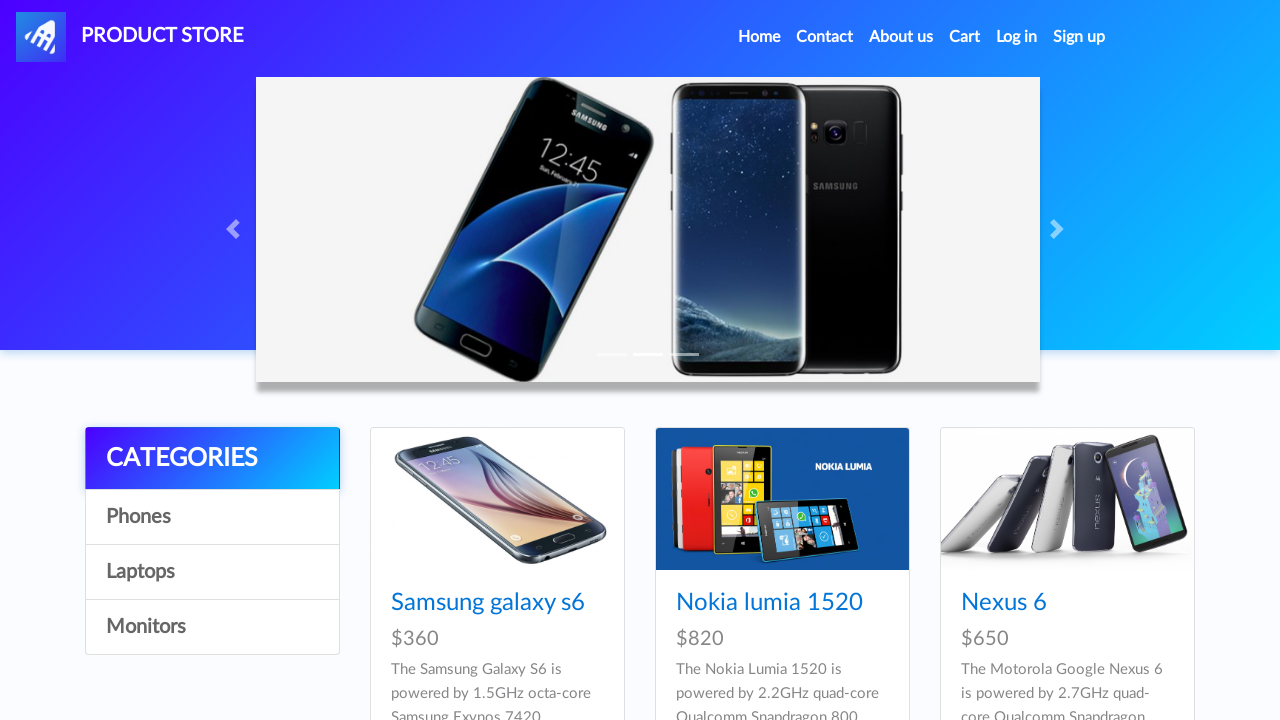